Tests dynamic controls with explicit waits by clicking Remove button, waiting for and verifying "It's gone!" message, then clicking Add button and verifying "It's back!" message.

Starting URL: https://the-internet.herokuapp.com/dynamic_controls

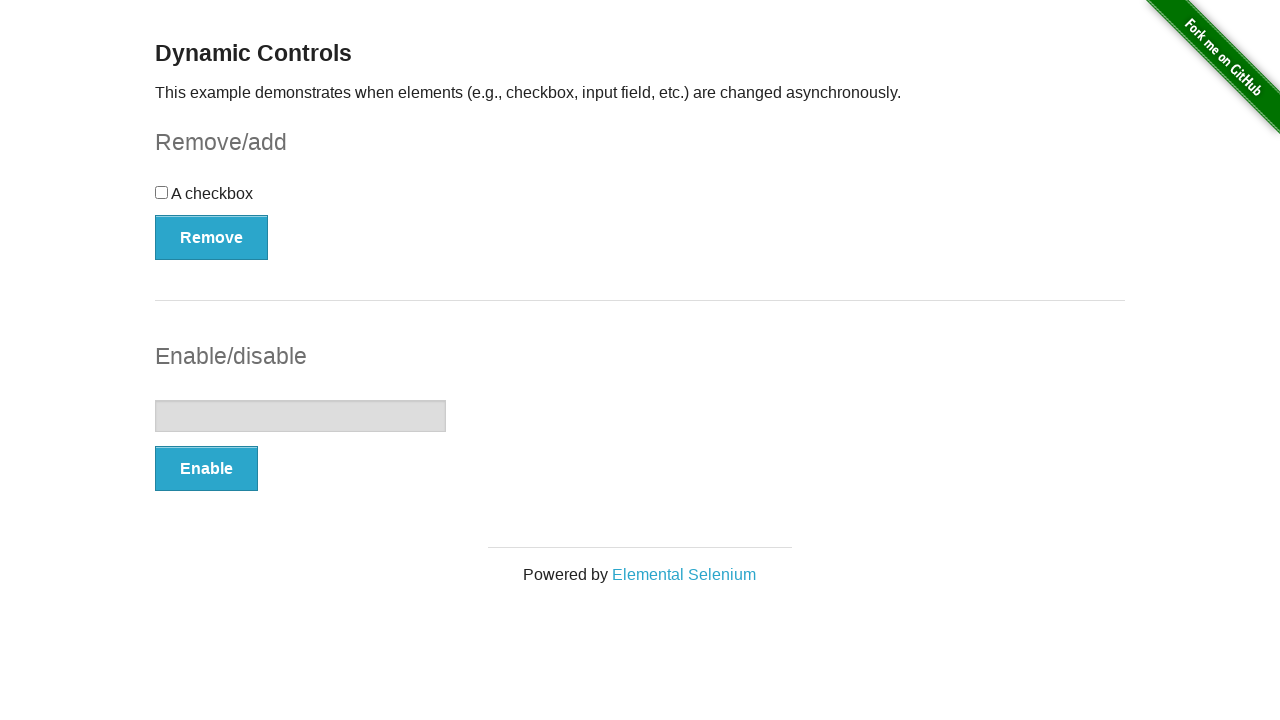

Navigated to dynamic controls page
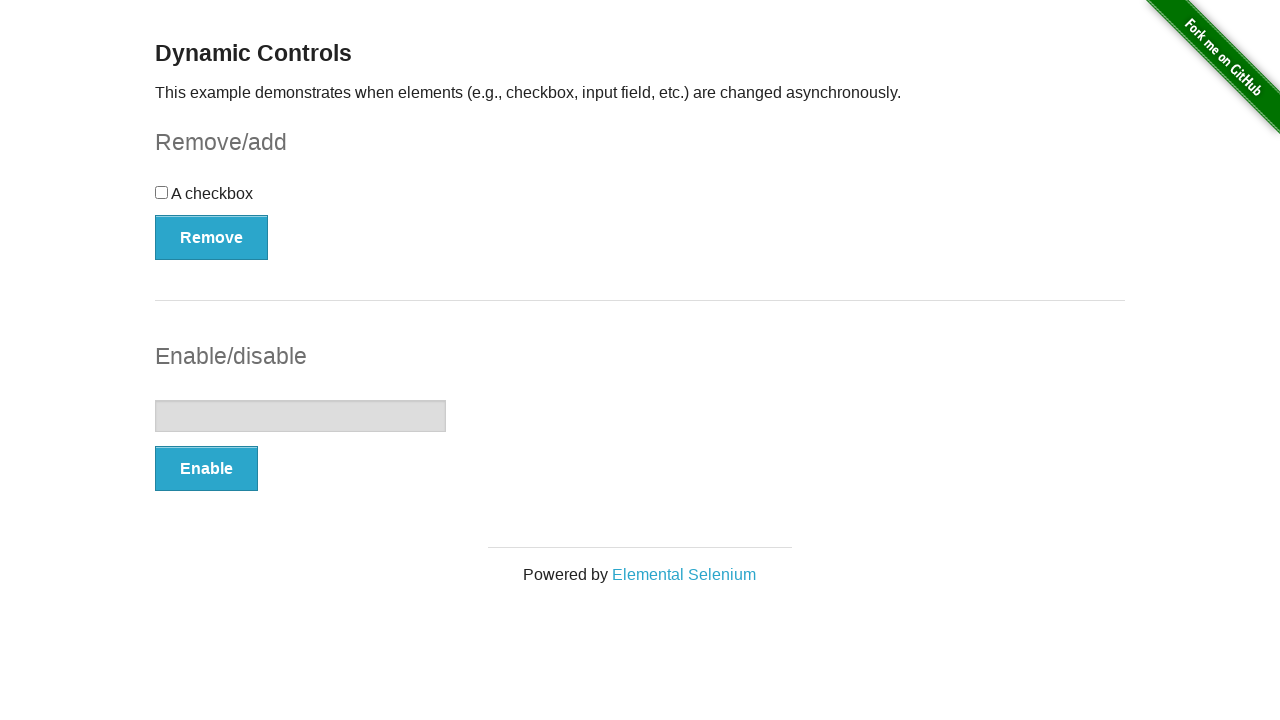

Clicked Remove button at (212, 237) on xpath=//button[@onclick='swapCheckbox()']
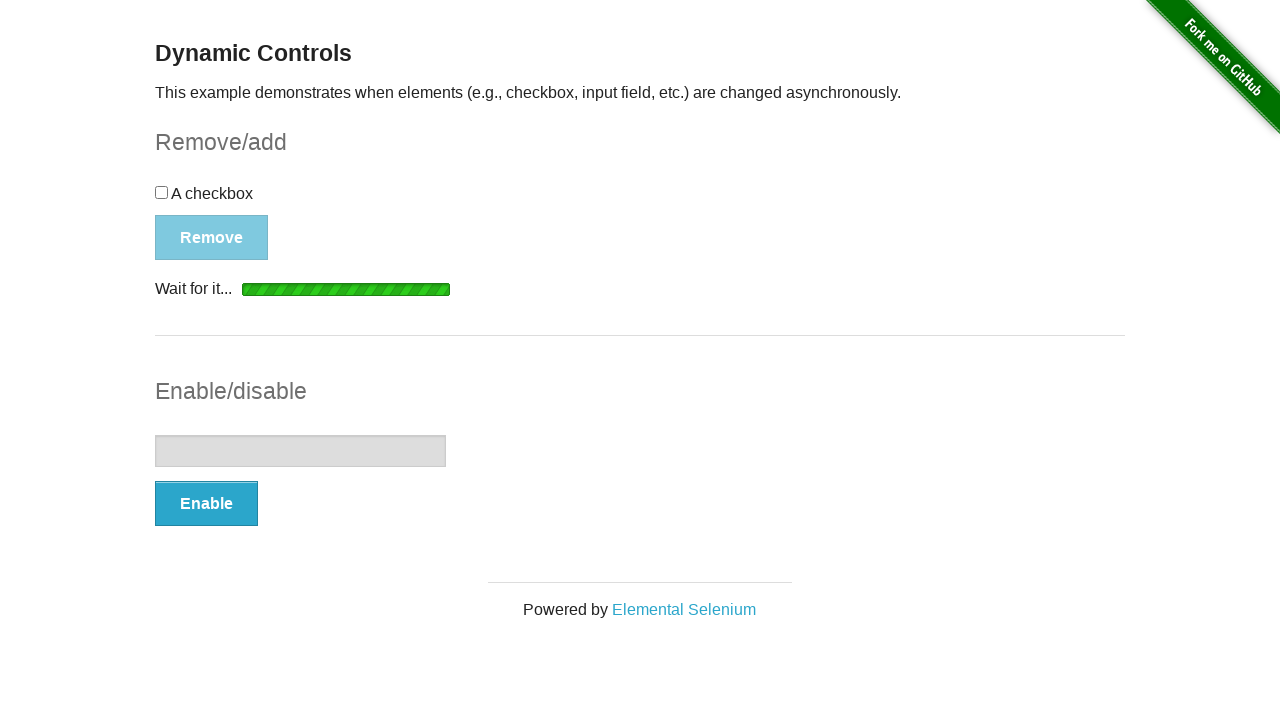

Waited for message element to become visible
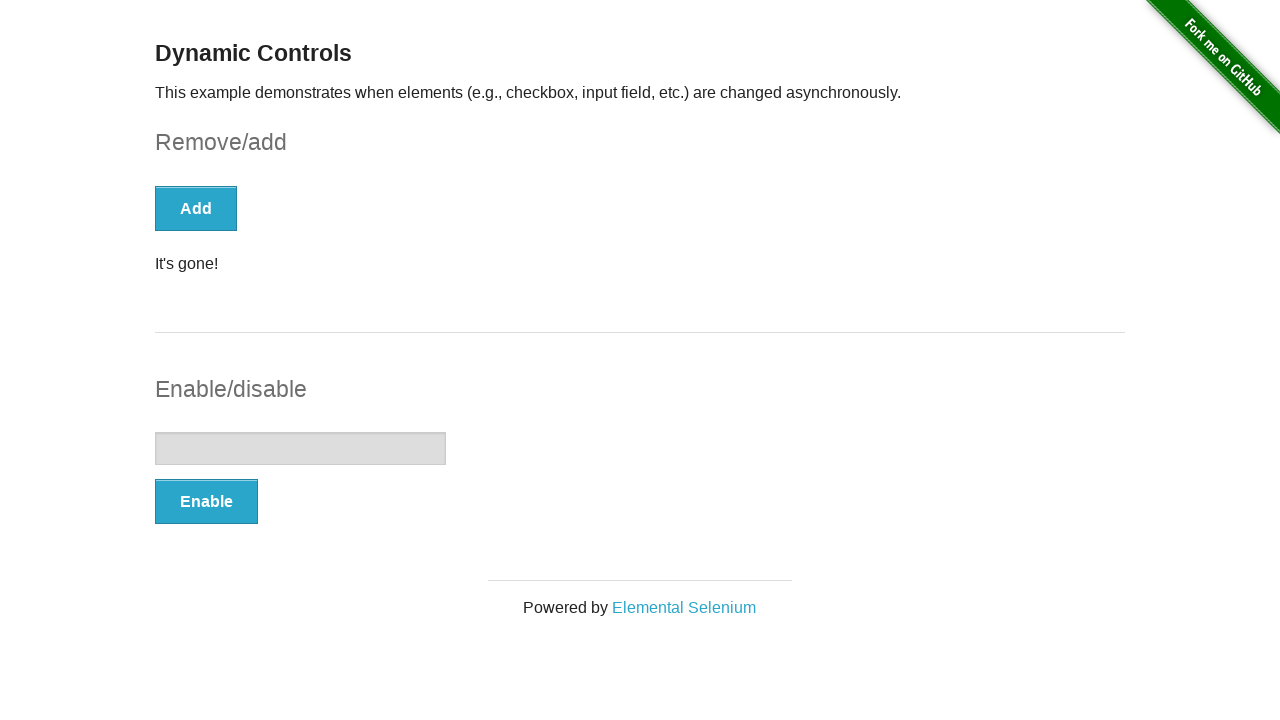

Verified 'It's gone!' message is visible
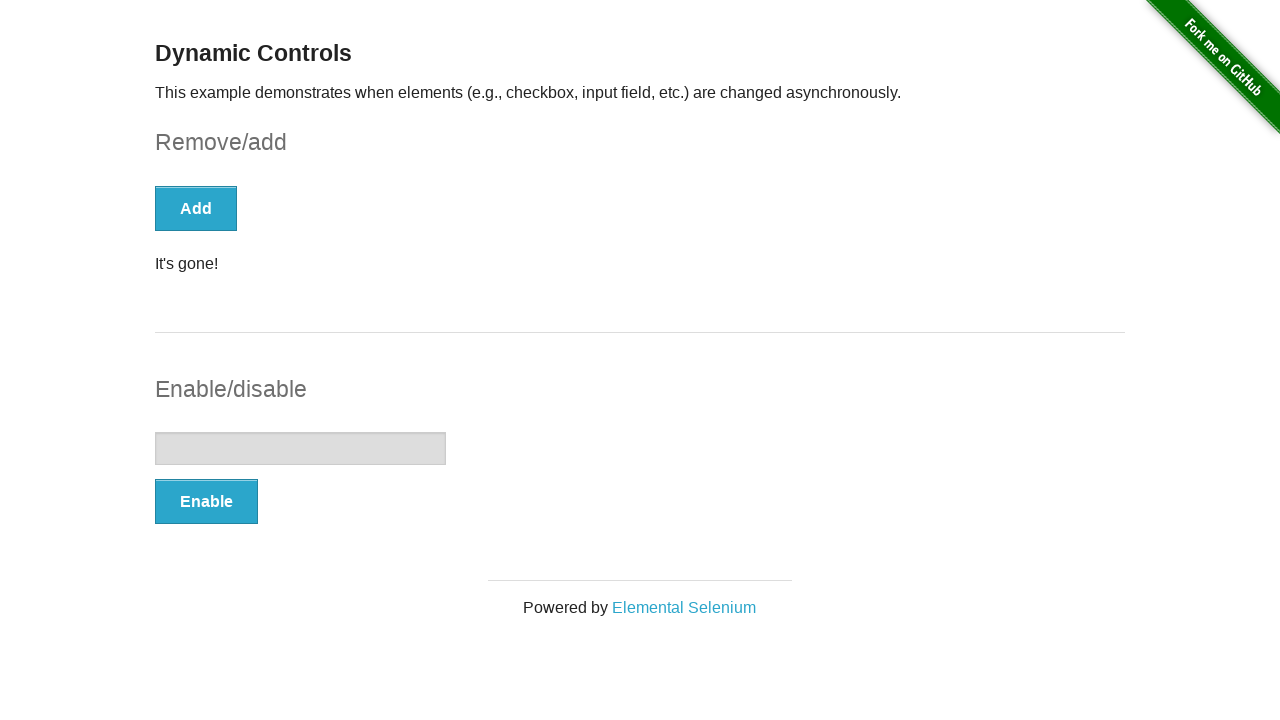

Clicked Add button at (196, 208) on xpath=//button[@onclick='swapCheckbox()']
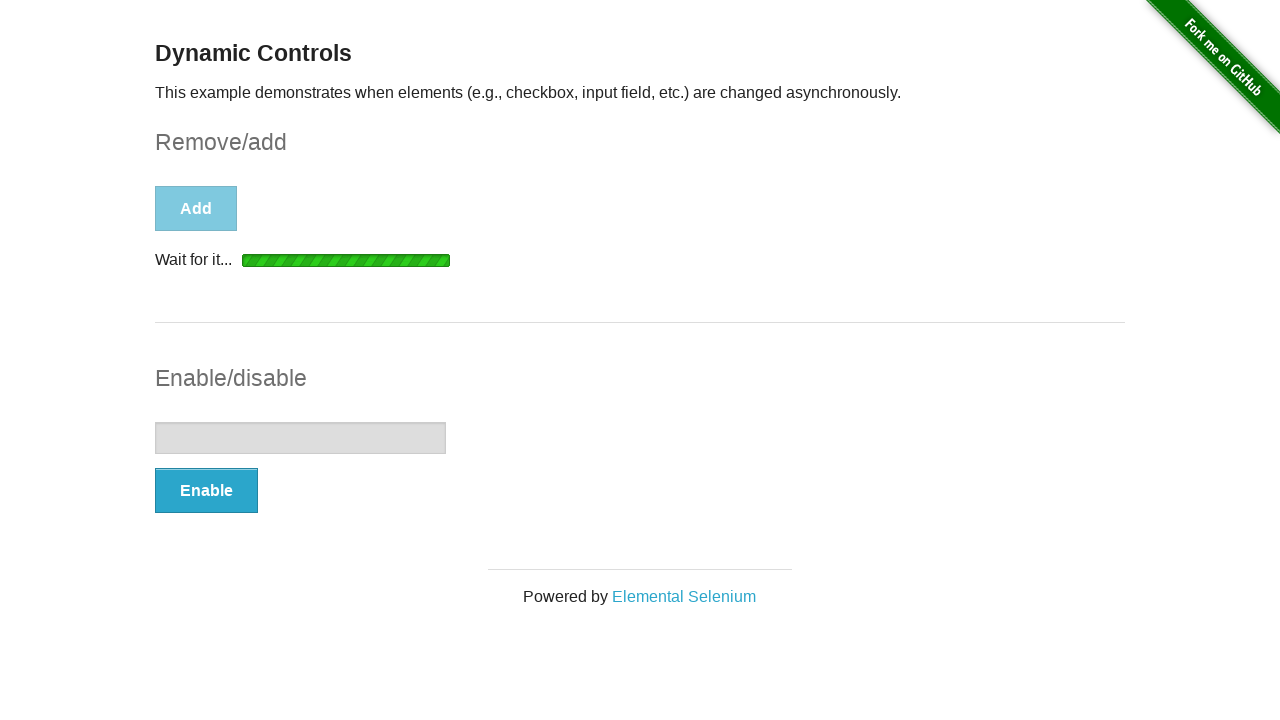

Waited for message element to become visible again
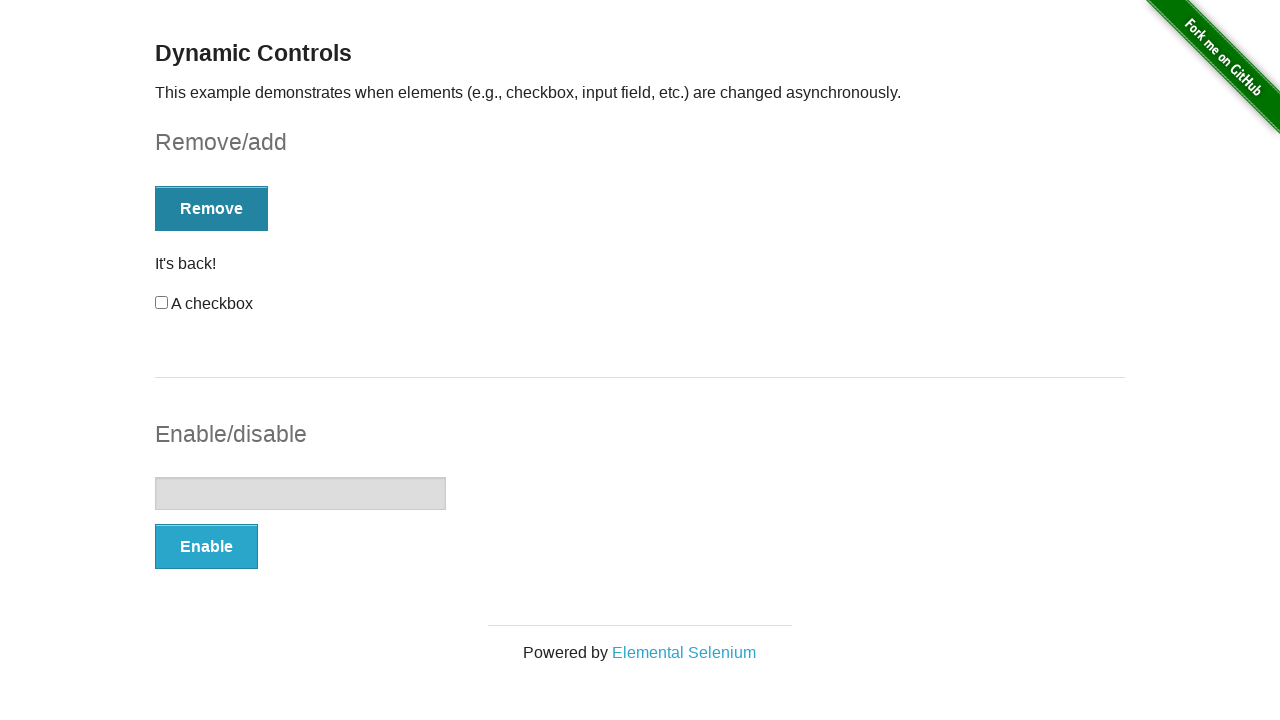

Verified 'It's back!' message is visible
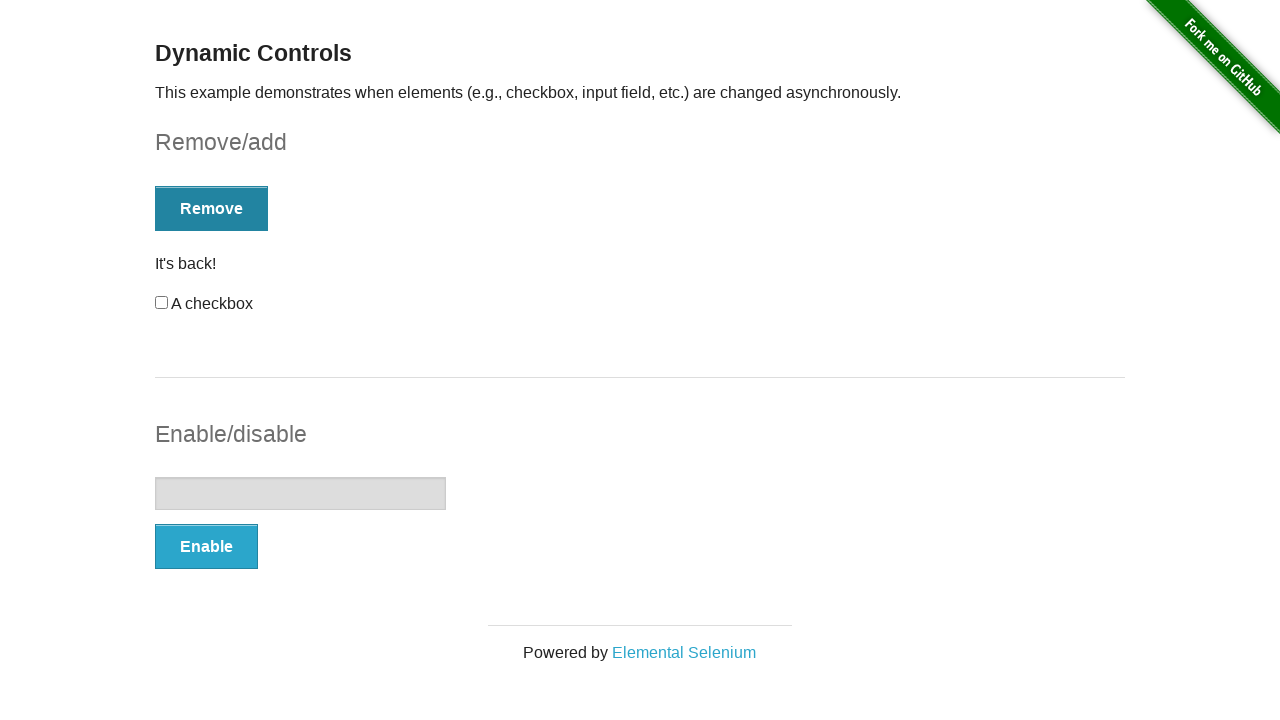

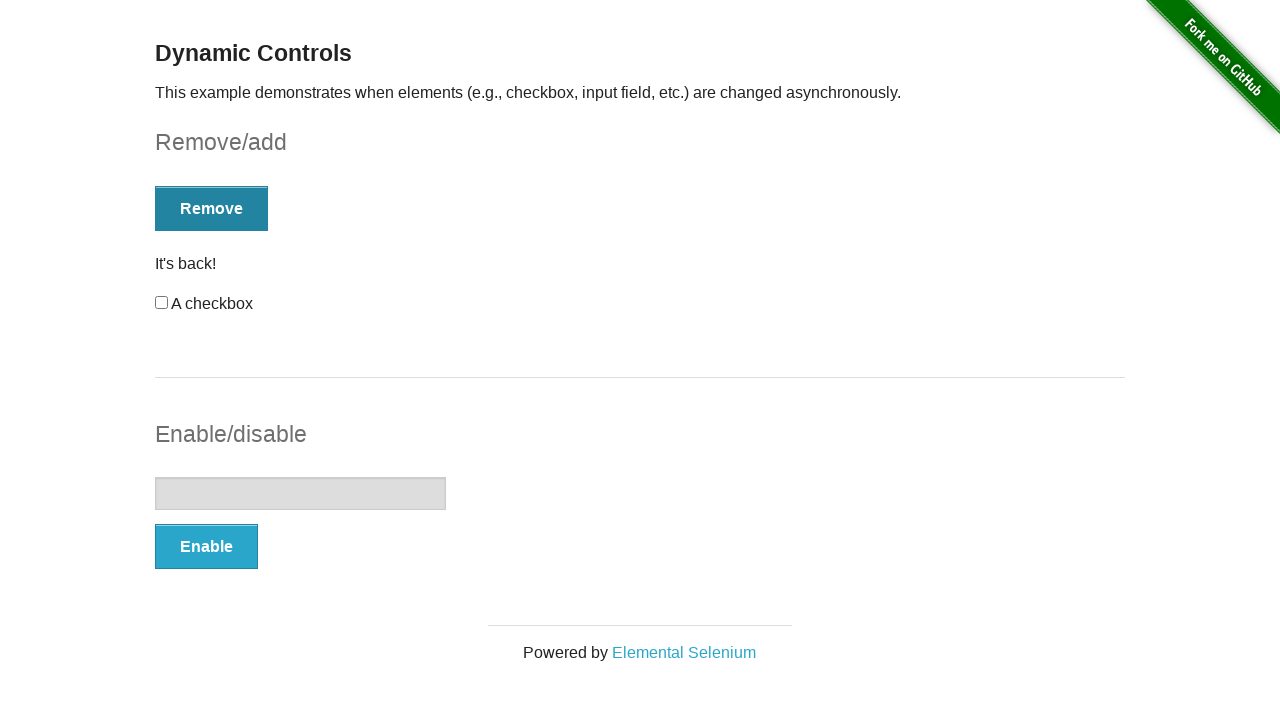